Navigates to SpiceJet airline website homepage. The script contains no additional automation actions beyond the initial page load.

Starting URL: https://www.spicejet.com/

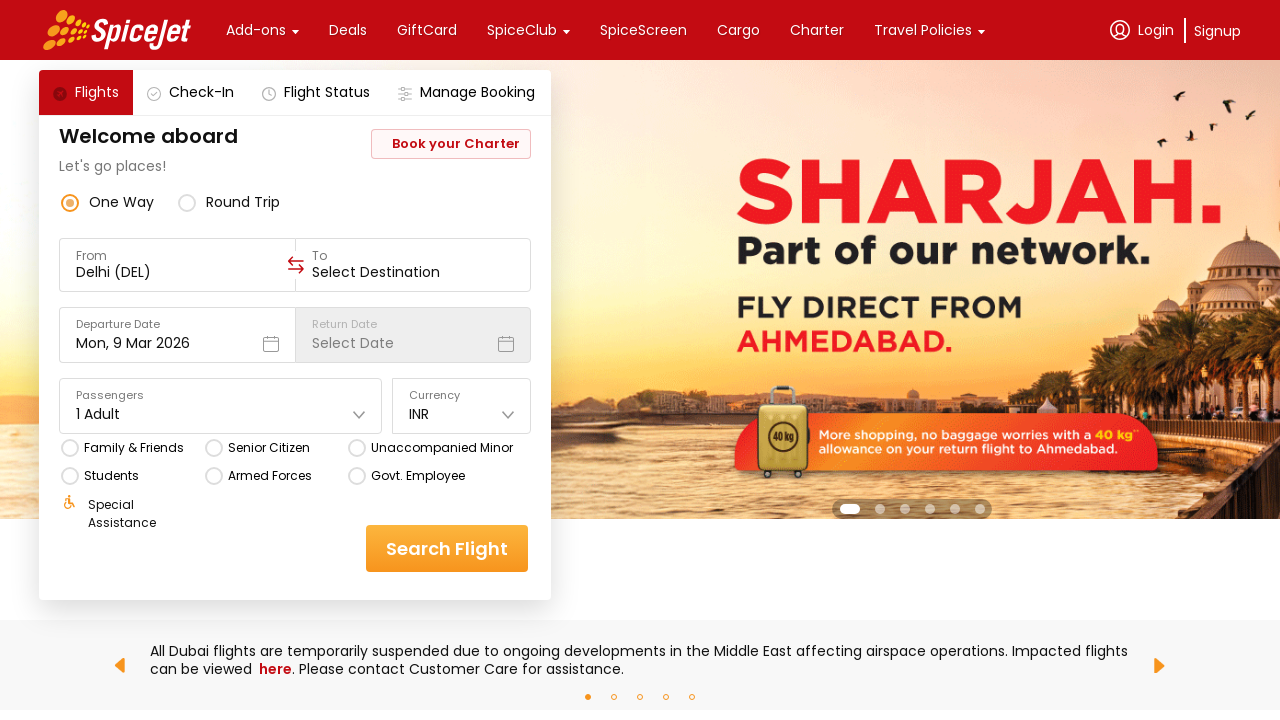

Page fully loaded (domcontentloaded state reached)
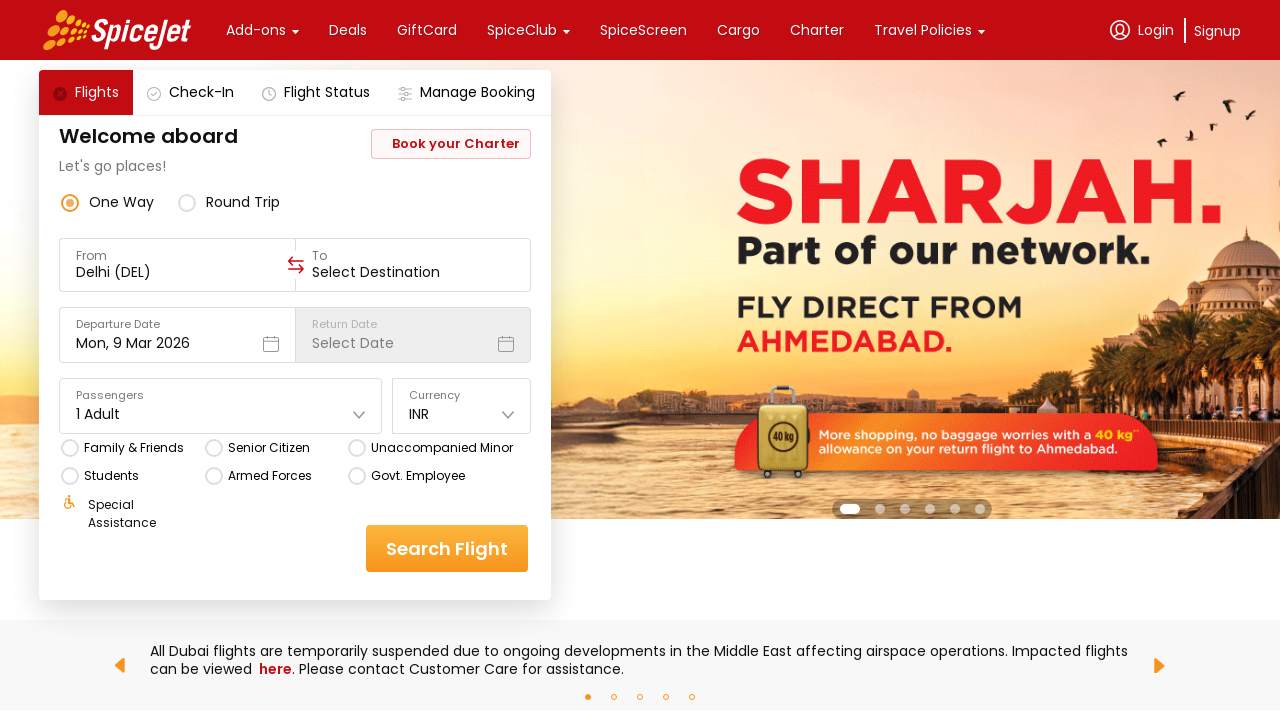

Body element found - SpiceJet homepage loaded successfully
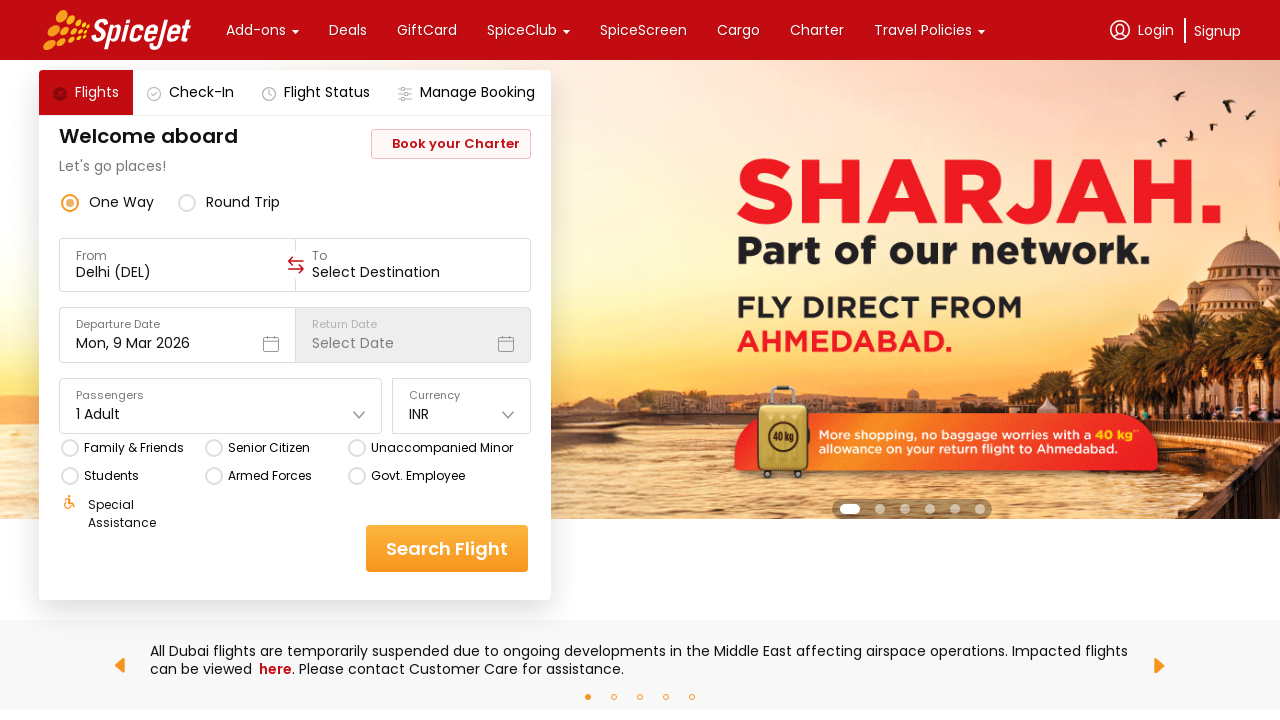

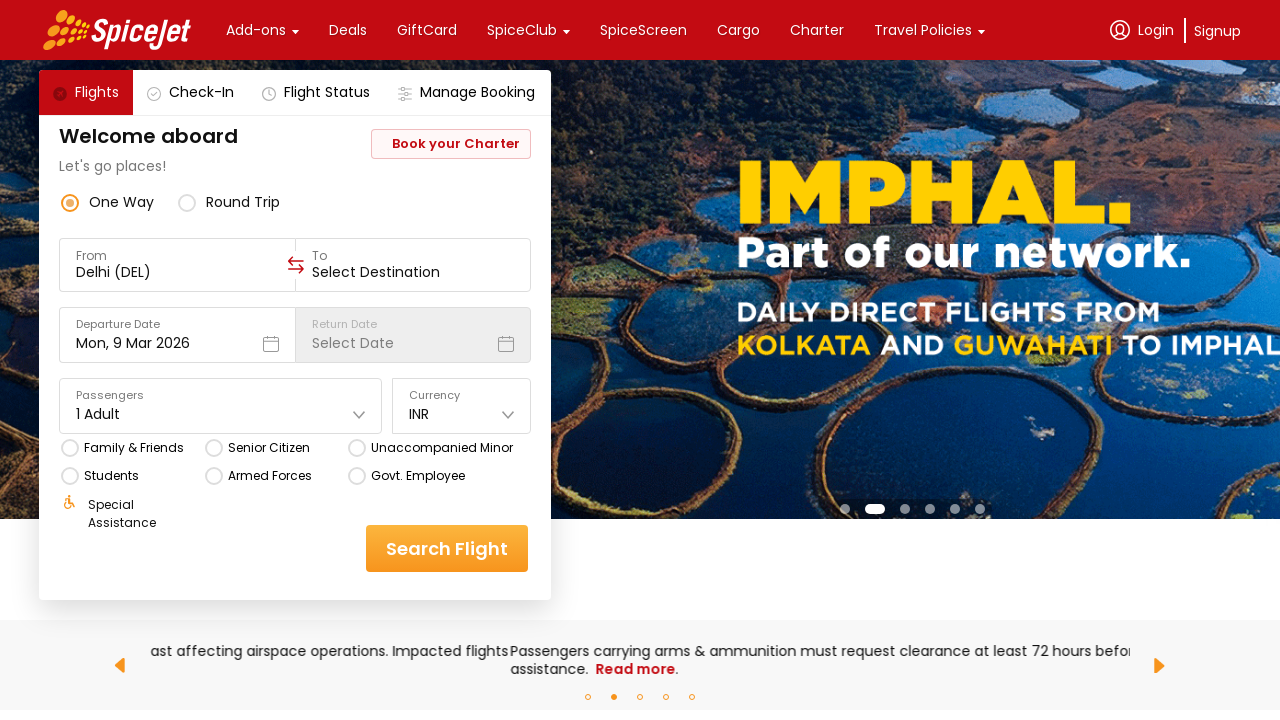